Fills a username form field and submits the form, then verifies the thank you message

Starting URL: https://eviltester.github.io/synchole/form.html

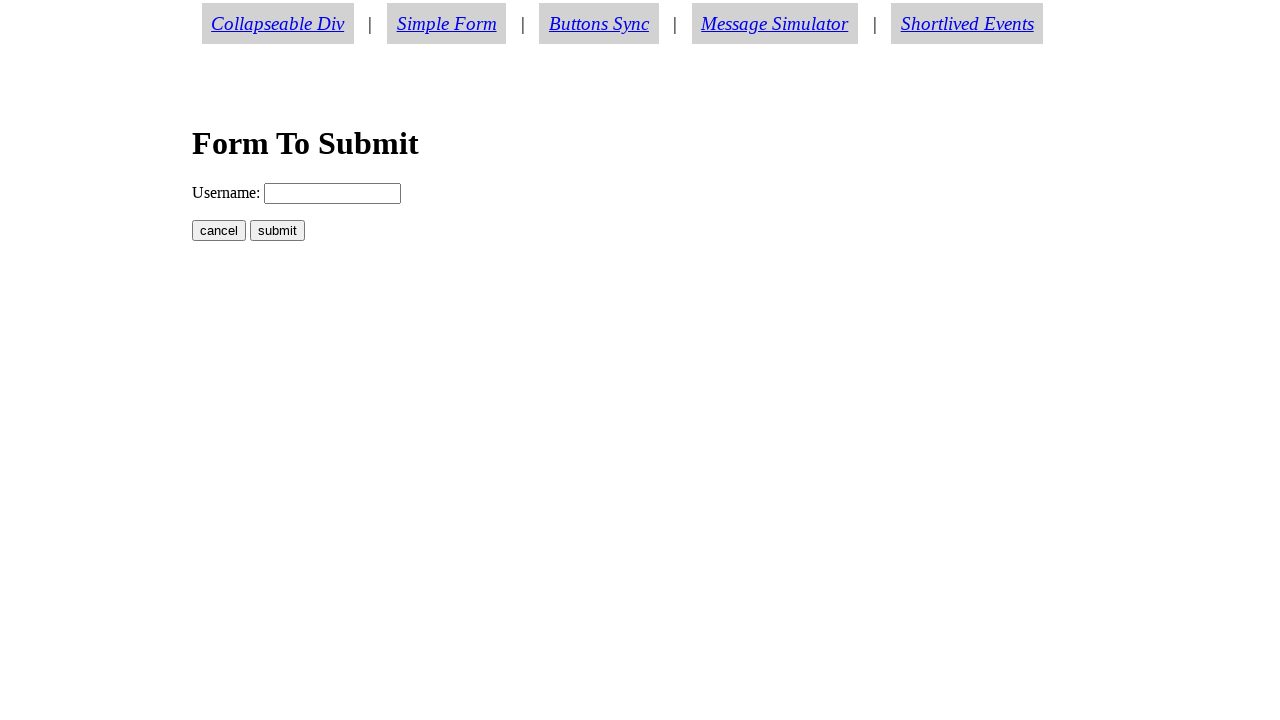

Filled username field with 'Janesh' on input[name='username']
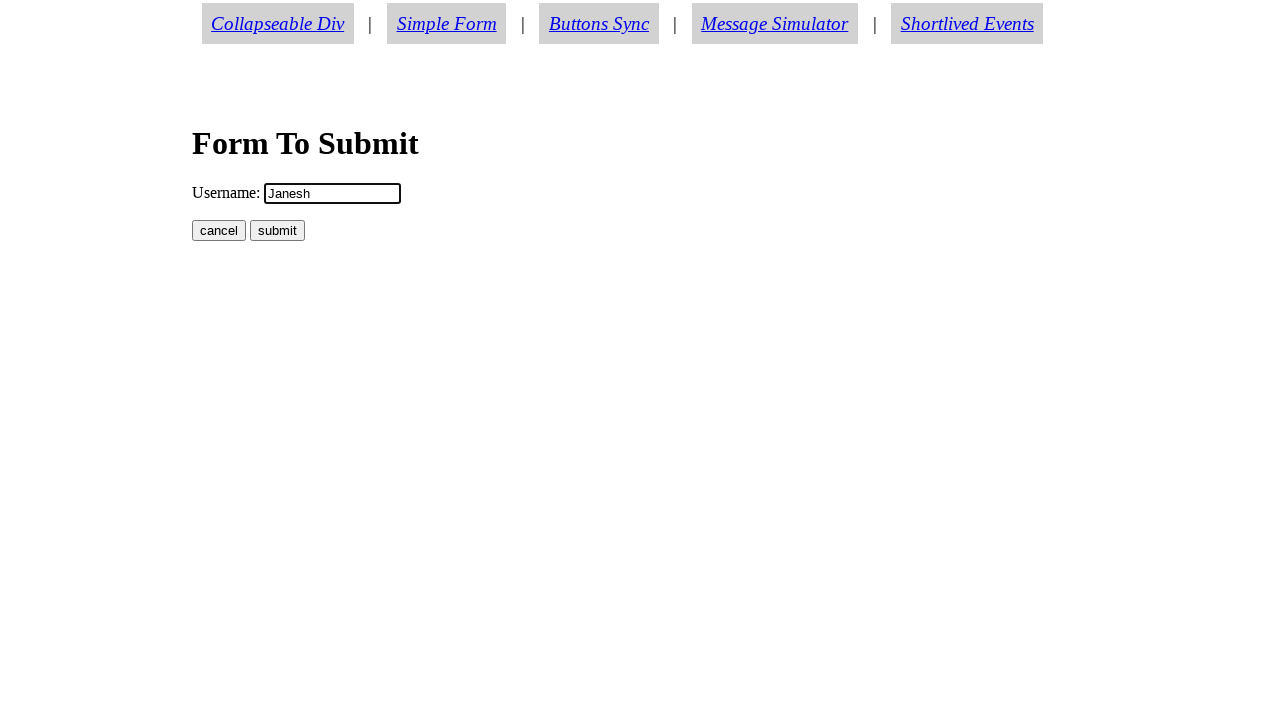

Submitted form by pressing Enter key on input[name='username']
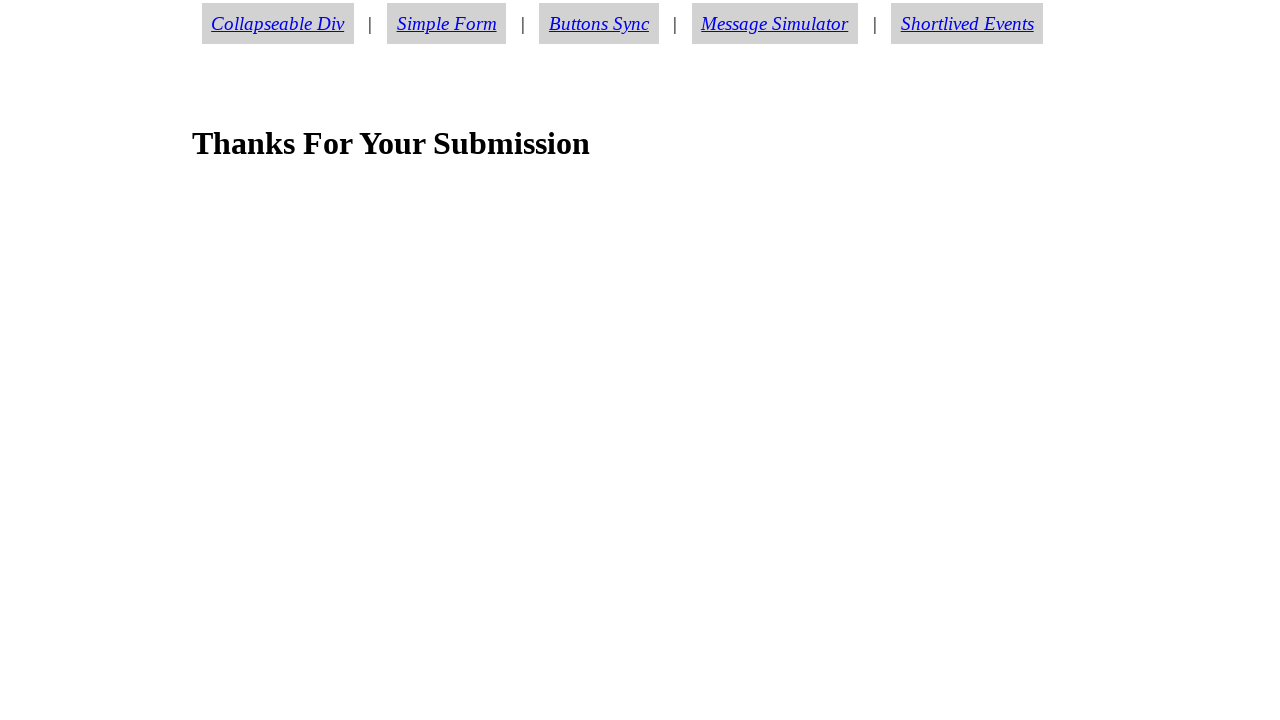

Located thanks message element
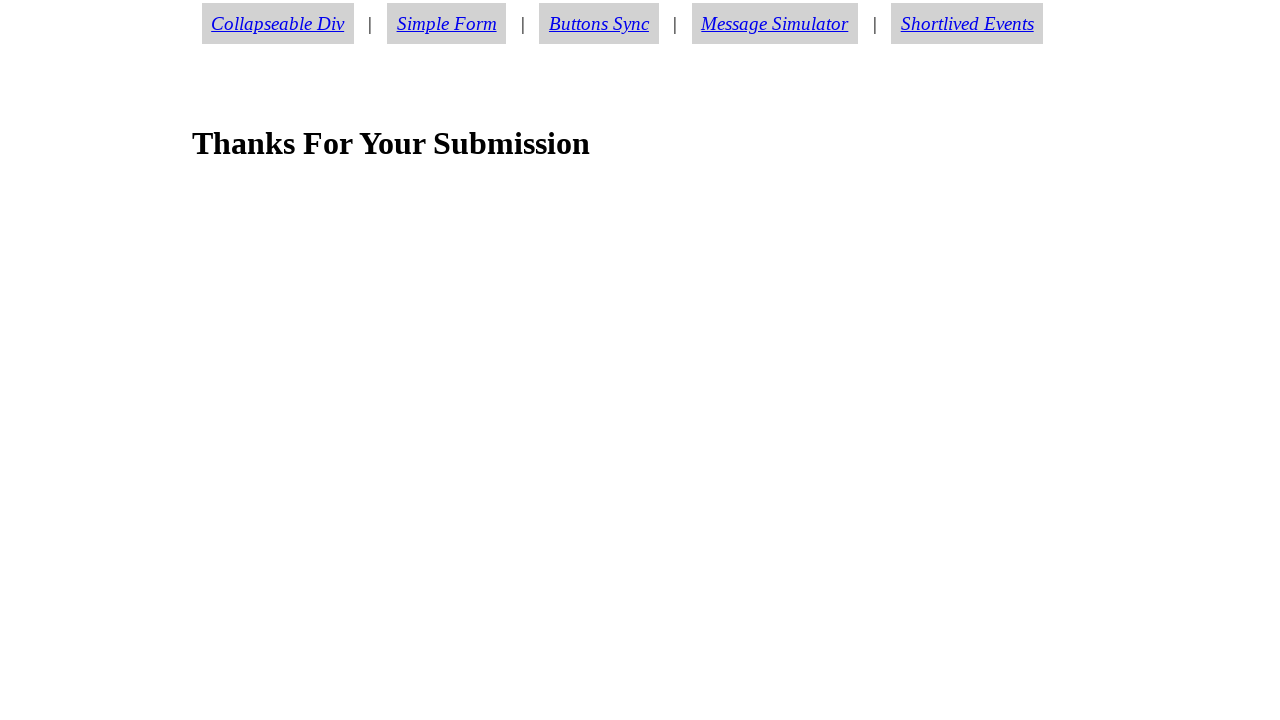

Verified thank you message displays 'Thanks For Your Submission'
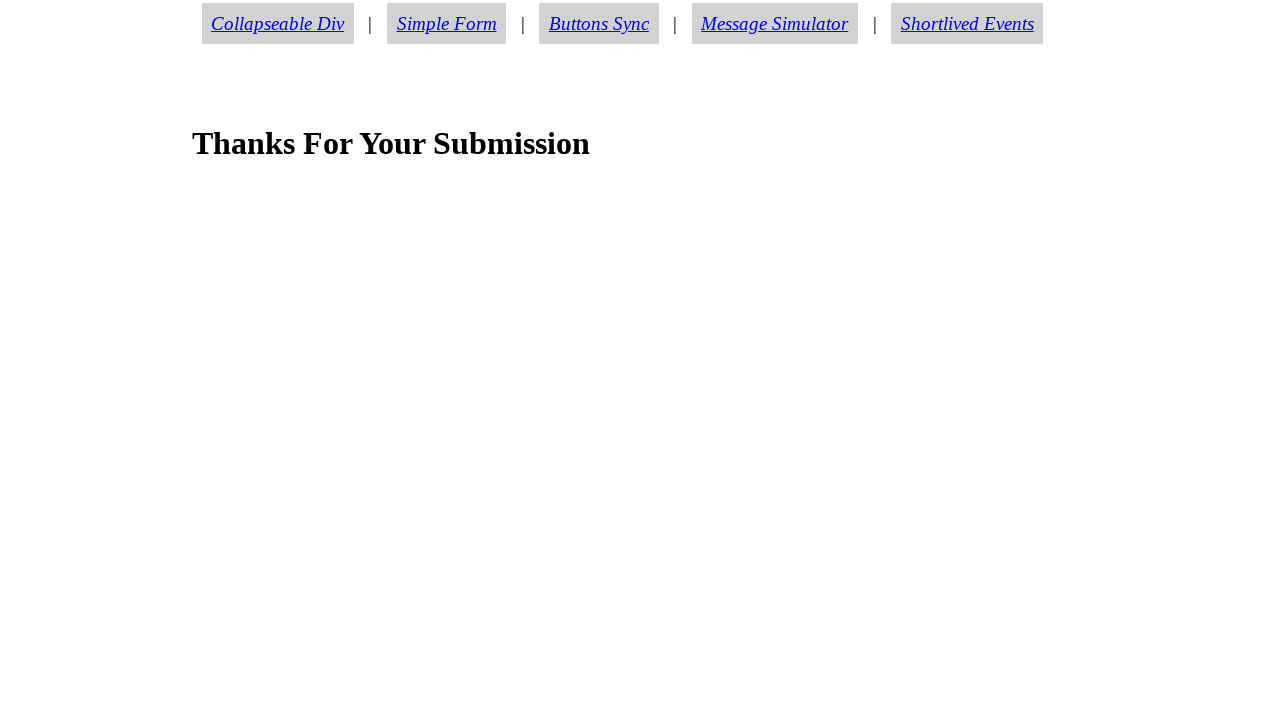

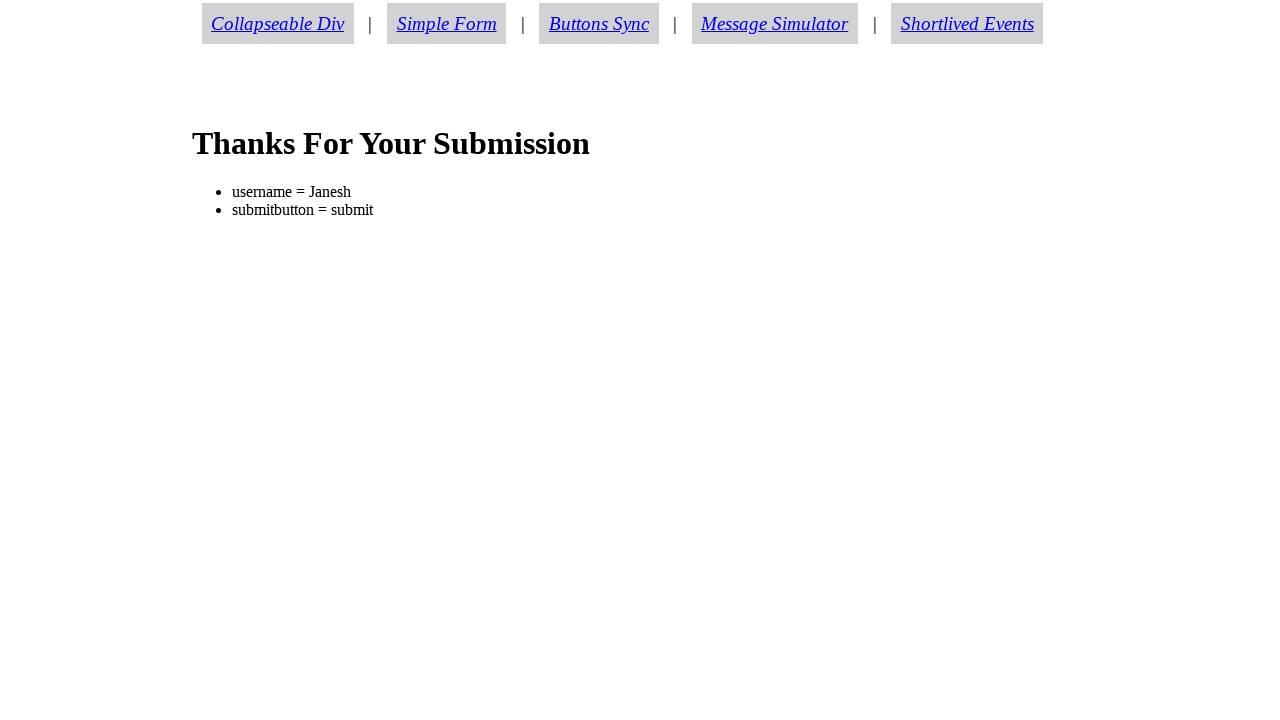